Solves a mathematical captcha by calculating a value, checking checkboxes, scrolling the page, and submitting the form

Starting URL: http://SunInJuly.github.io/execute_script.html

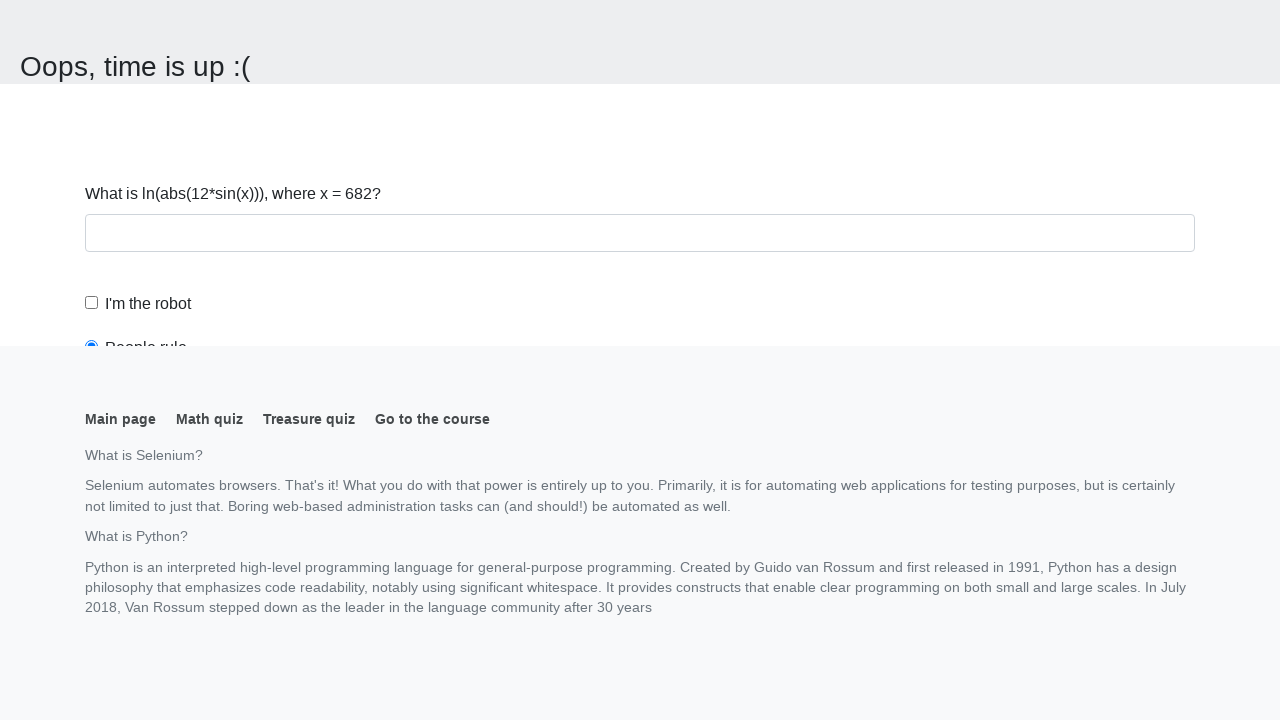

Navigated to mathematical captcha page
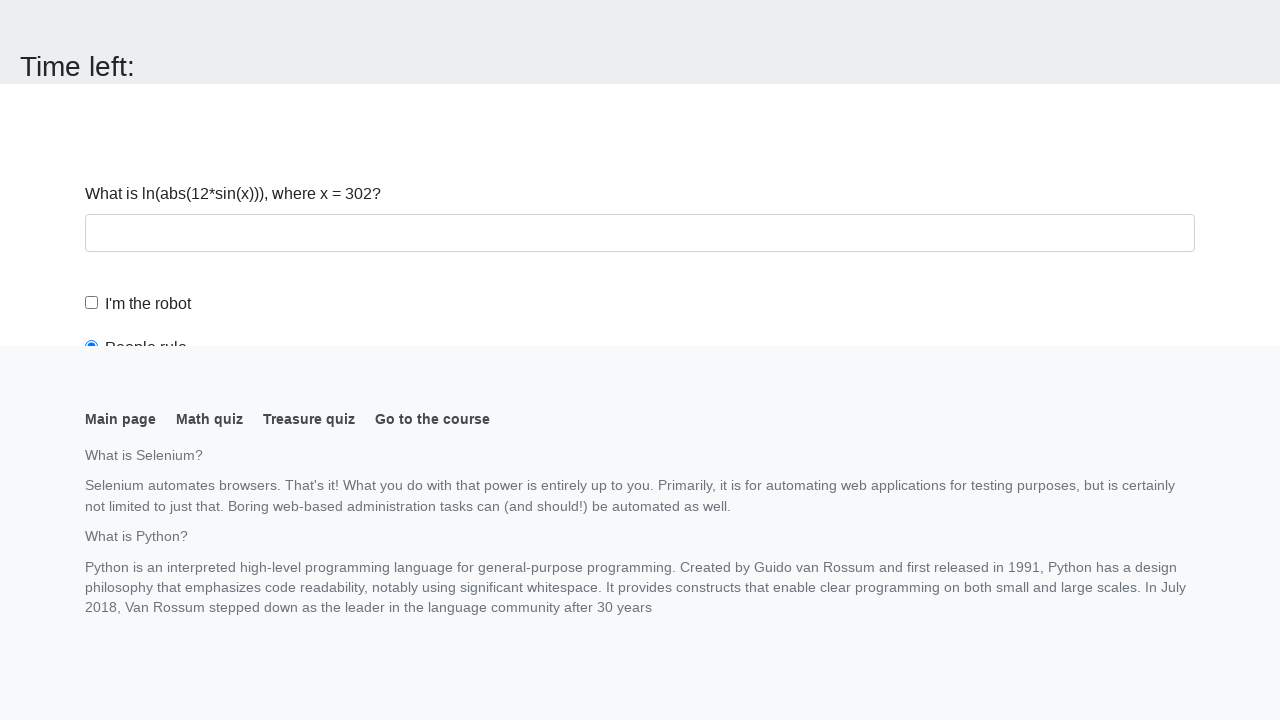

Retrieved input value from captcha
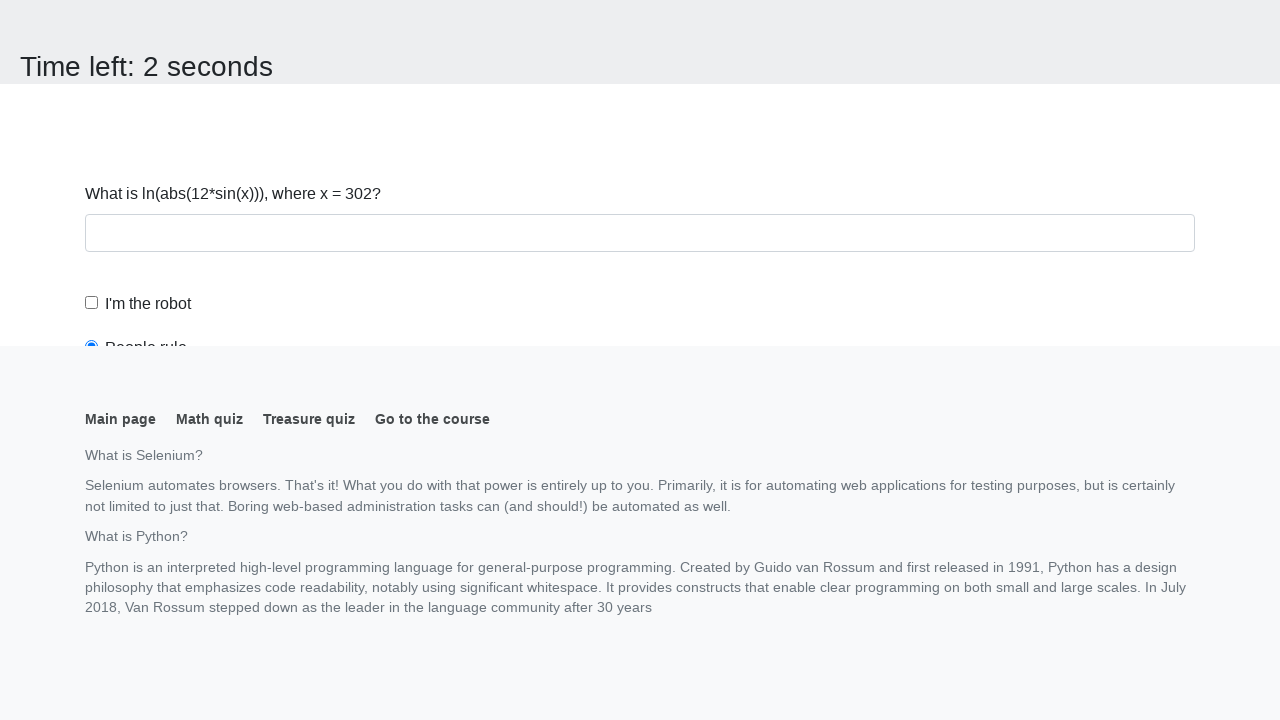

Calculated mathematical result: 1.5584464614373315
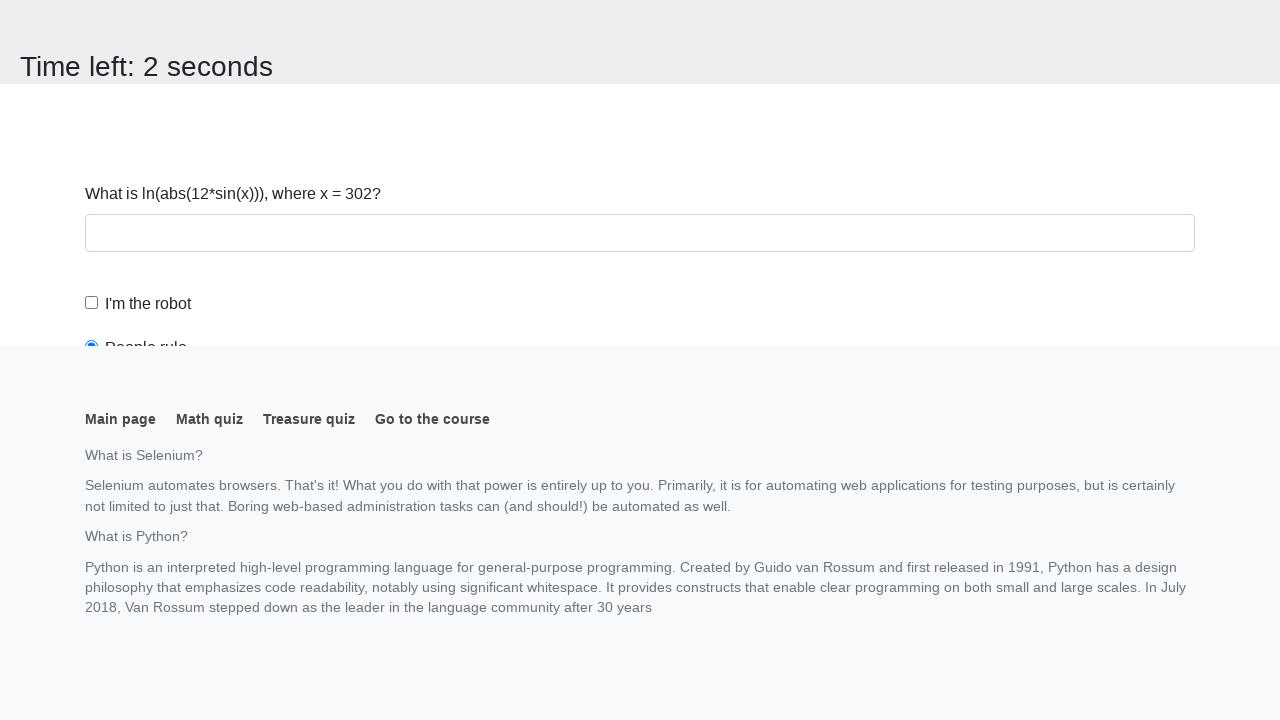

Filled answer field with calculated value on #answer
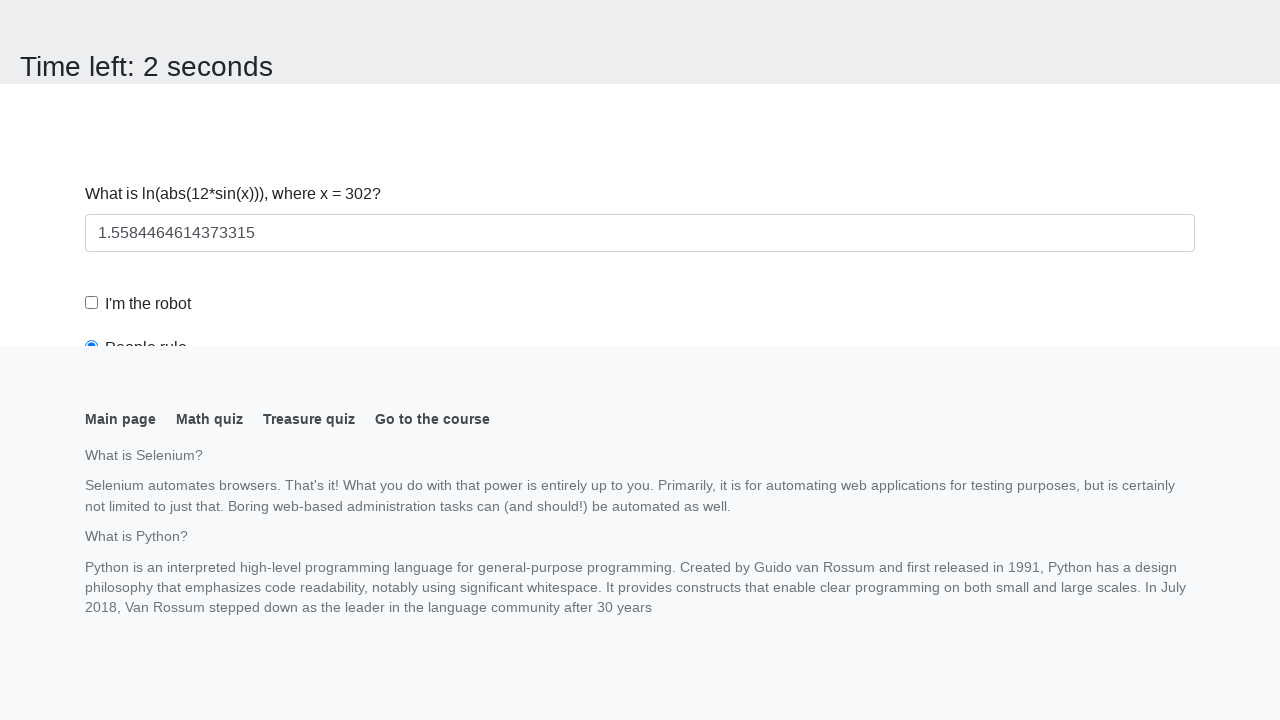

Checked the robot checkbox at (92, 303) on #robotCheckbox
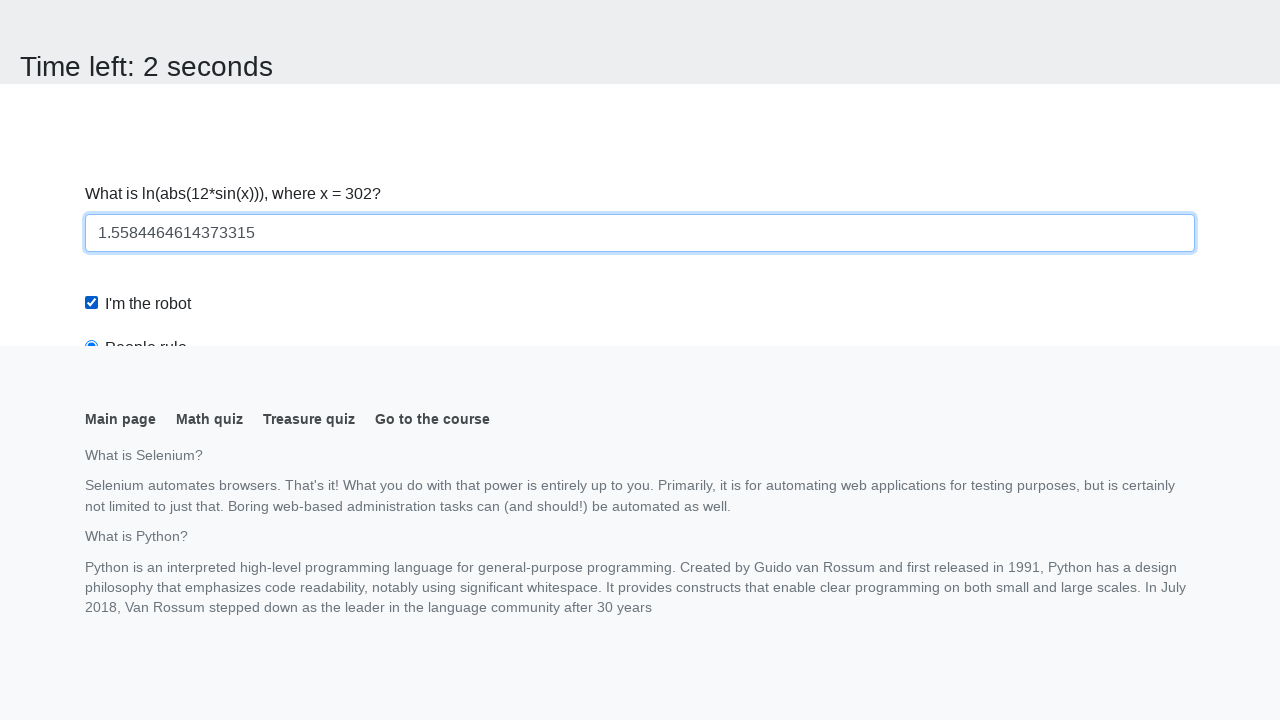

Scrolled page down to reveal hidden elements
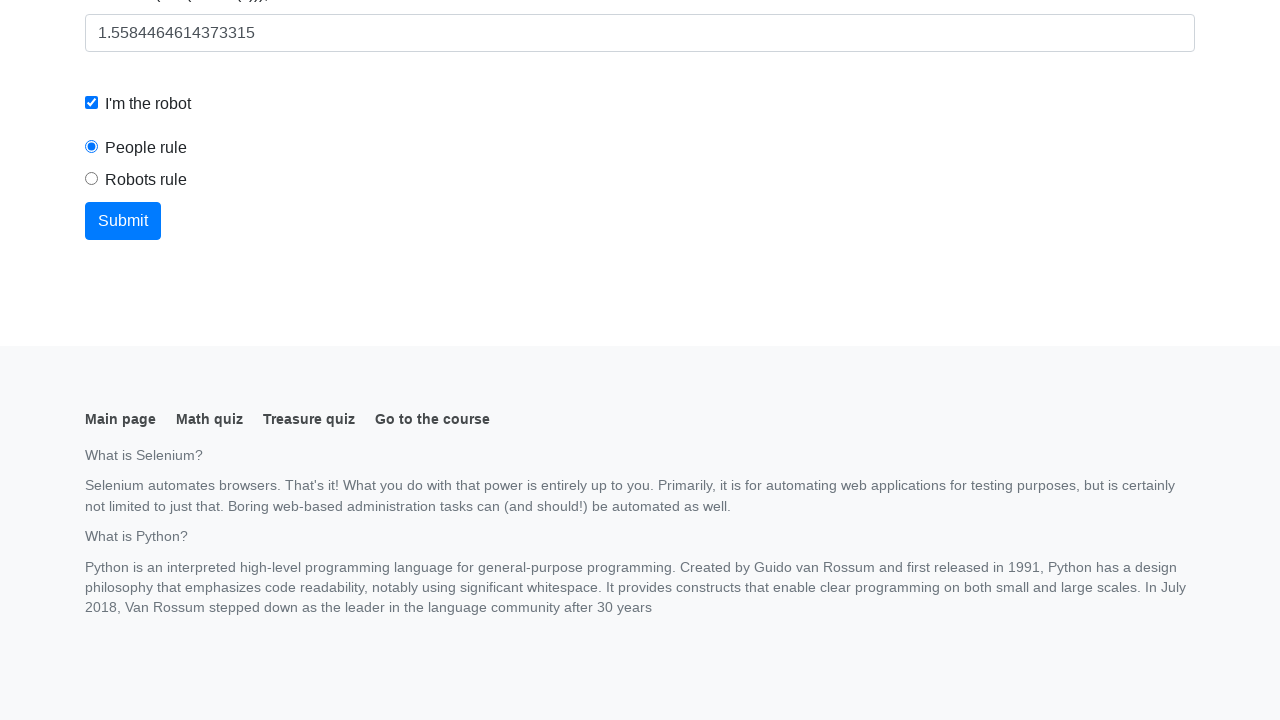

Checked the robots rule checkbox at (92, 179) on #robotsRule
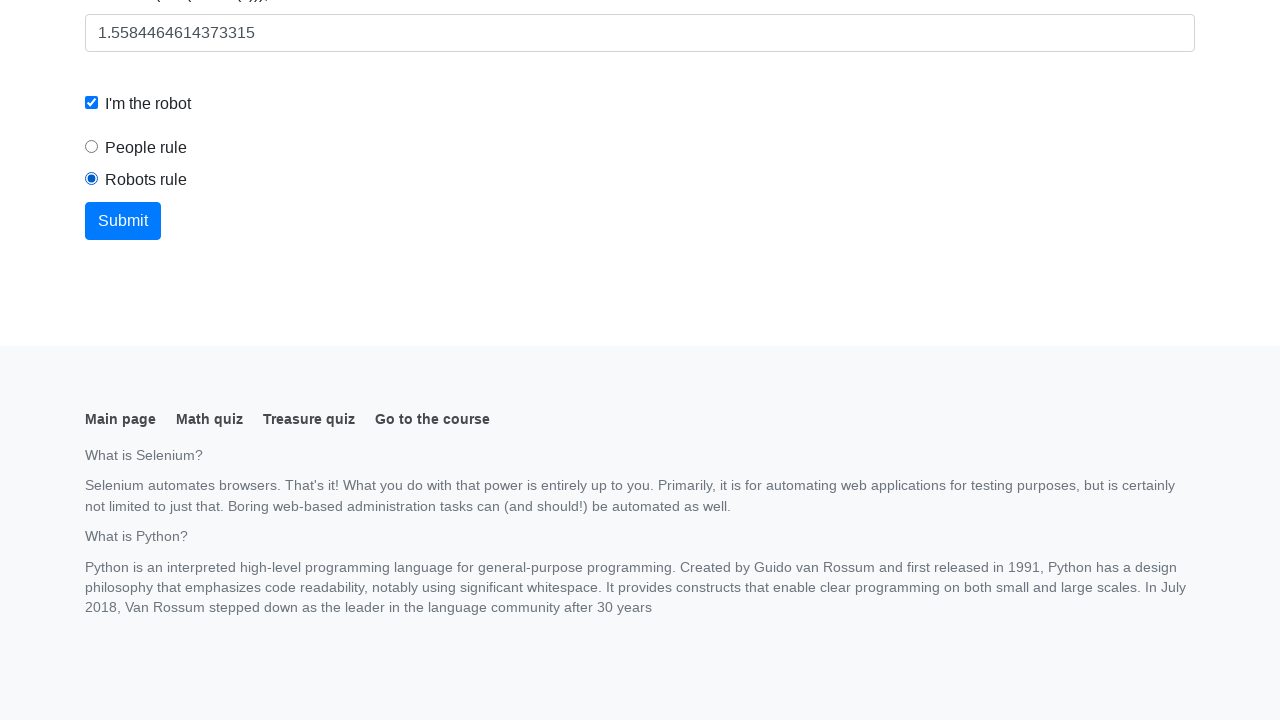

Submitted the form at (123, 221) on button.btn
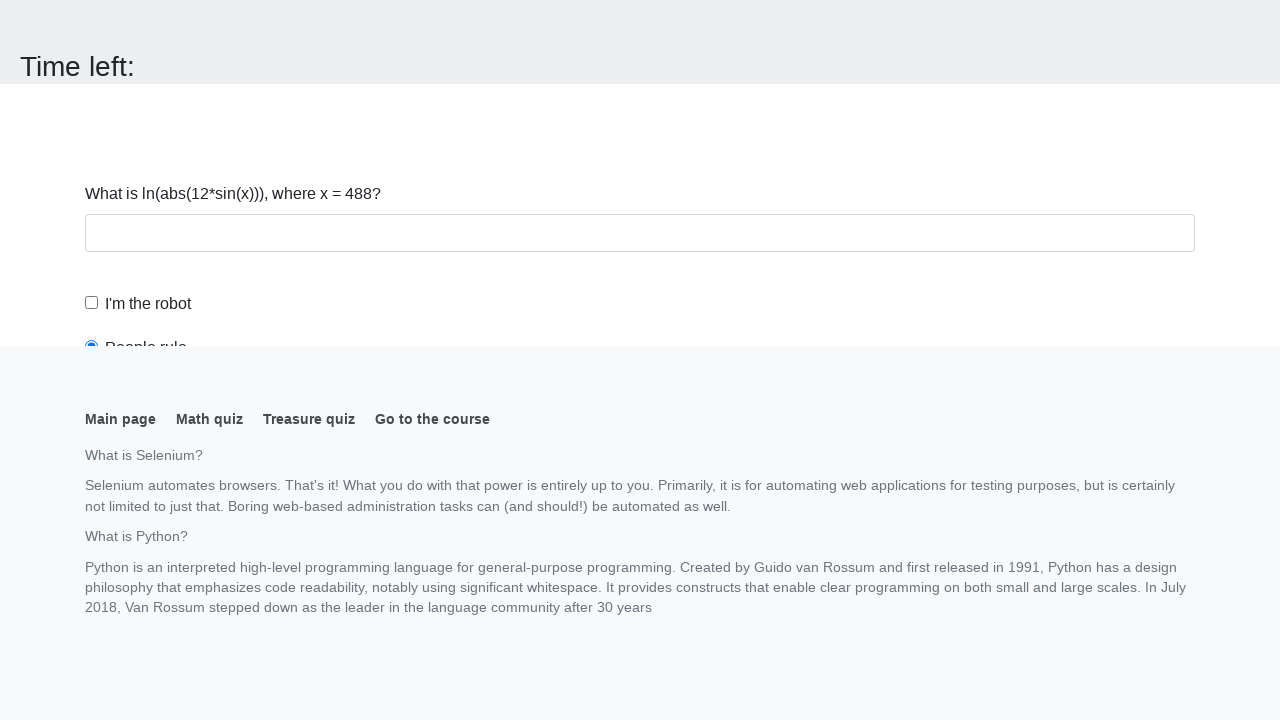

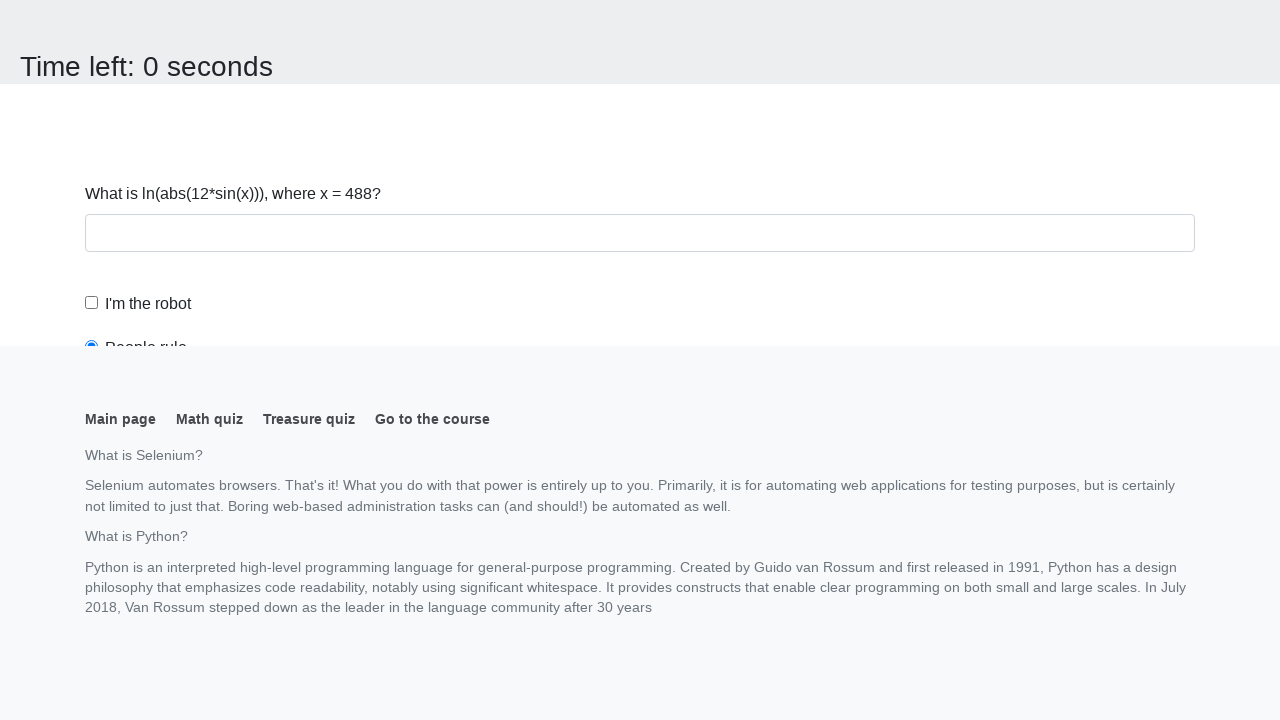